Tests that the sign-in button on the homepage is present and clickable by locating and clicking the sign in button.

Starting URL: https://ifindcheaters.com

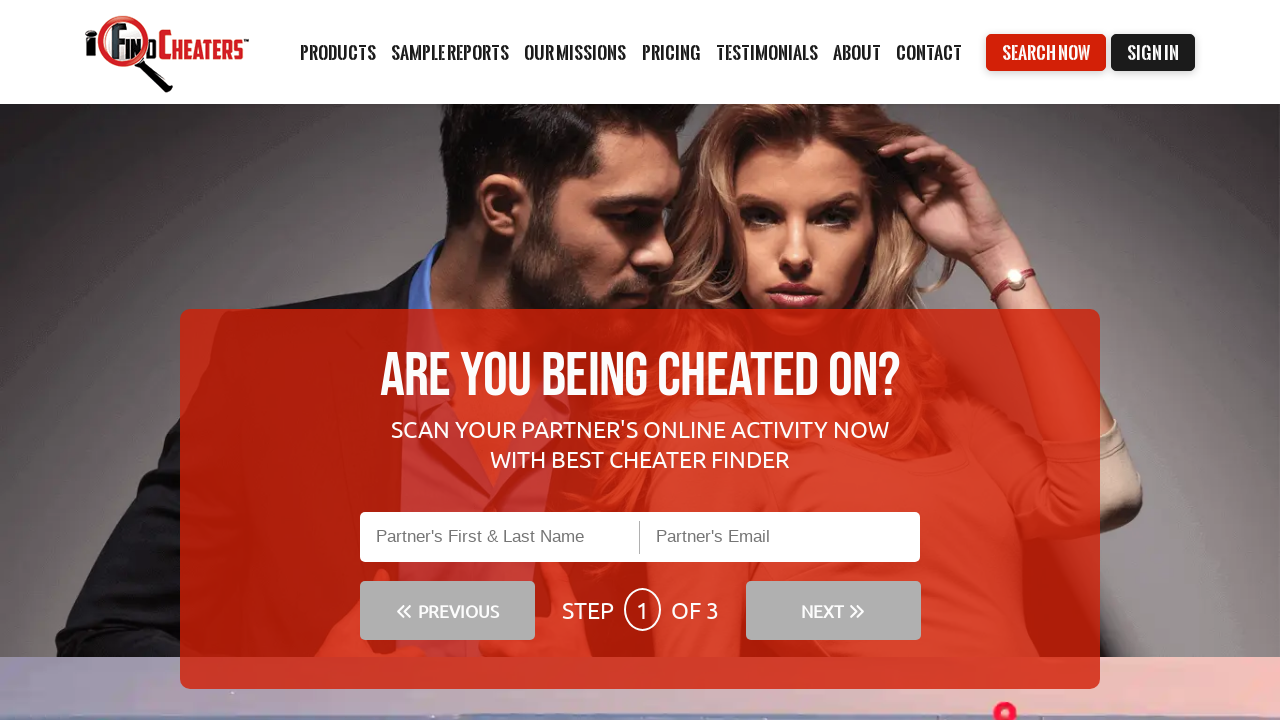

Navigated to https://ifindcheaters.com
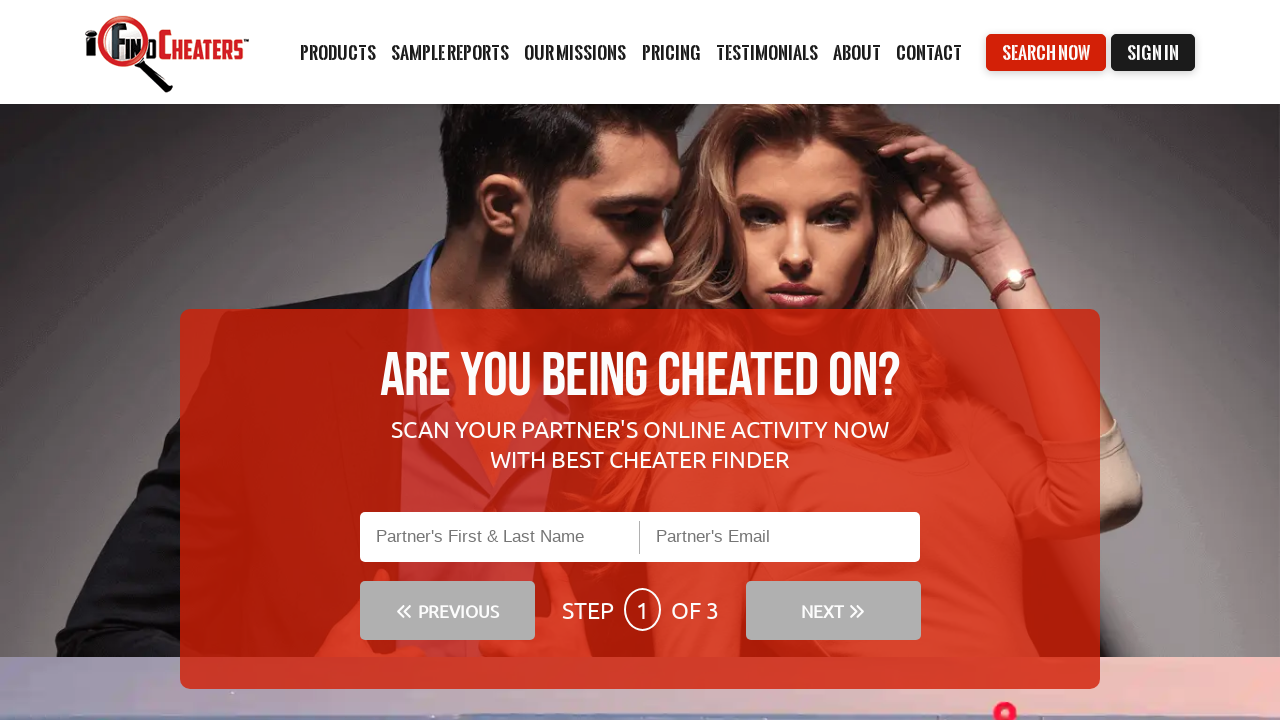

Located sign-in button on the homepage
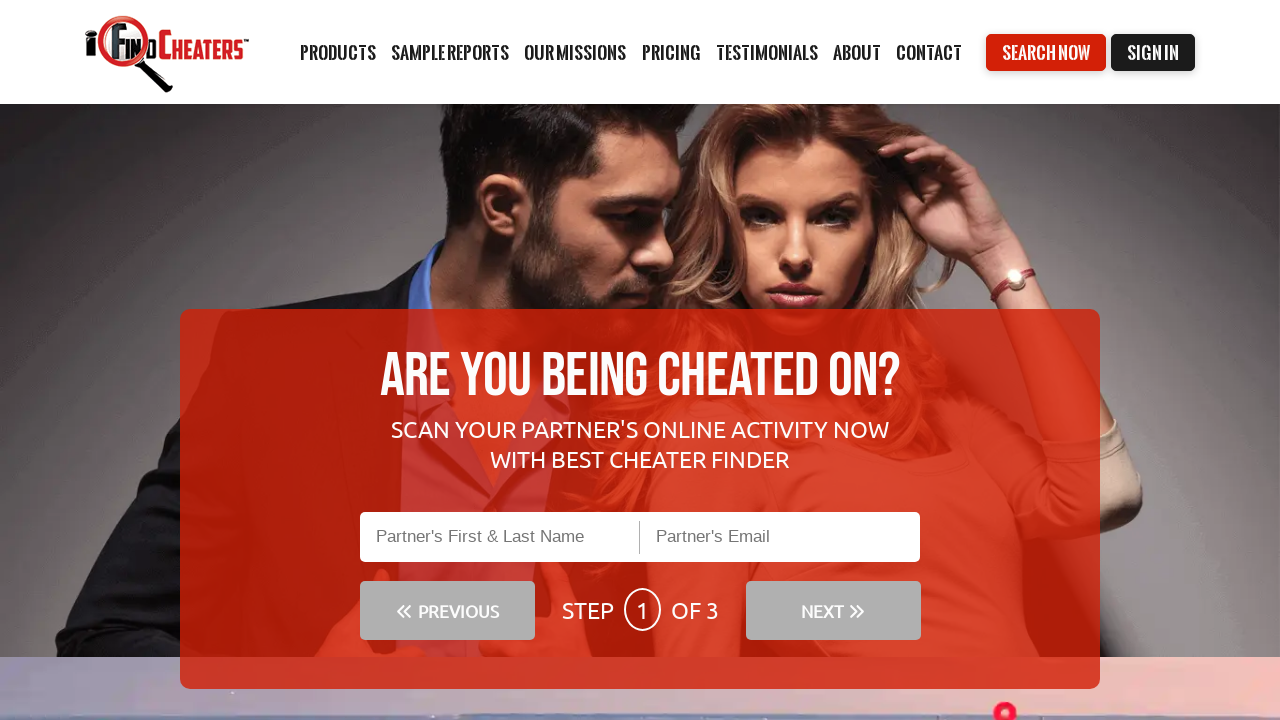

Clicked the sign-in button at (1153, 52) on internal:role=button[name="sign in"i]
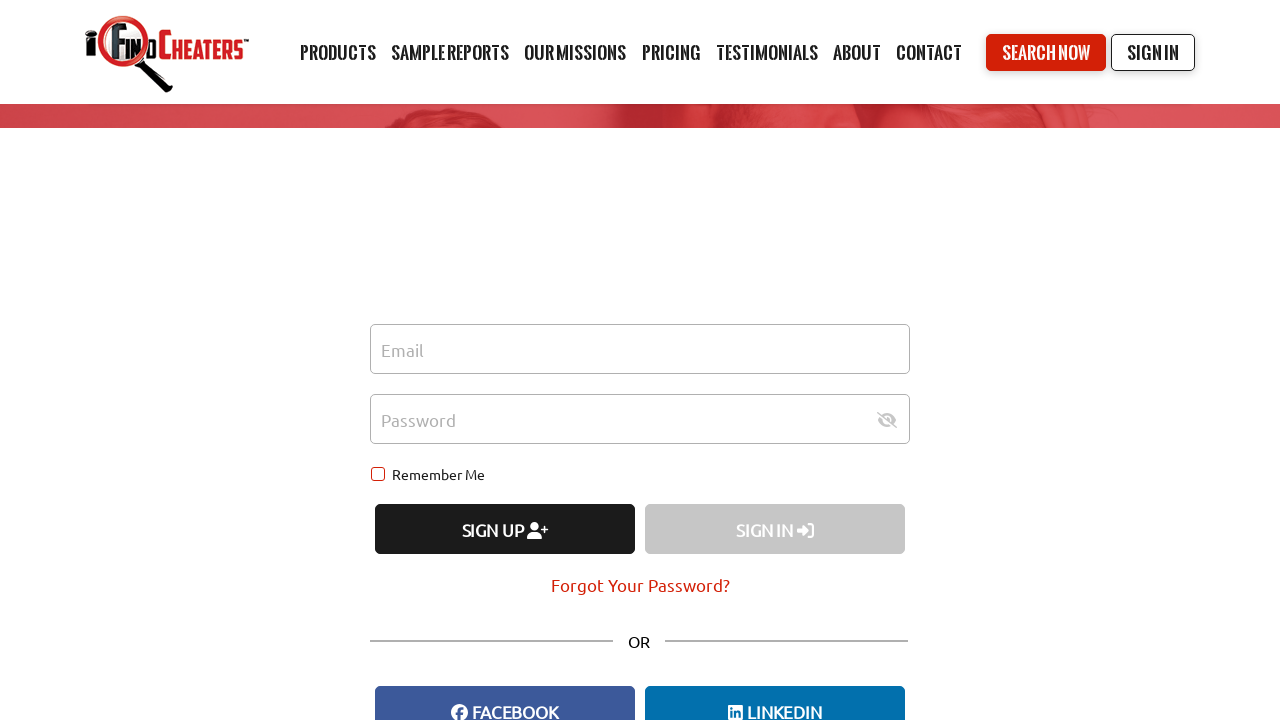

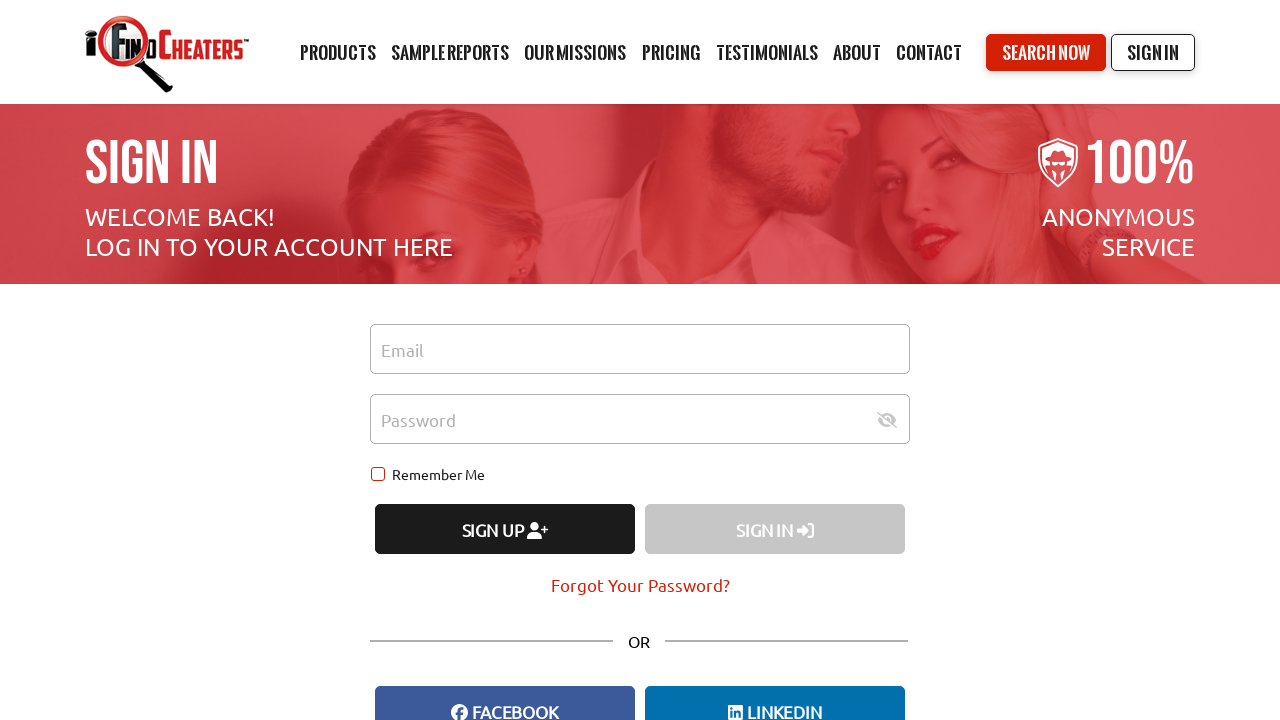